Tests adding todo items by creating two todos and verifying they appear in the list

Starting URL: https://demo.playwright.dev/todomvc

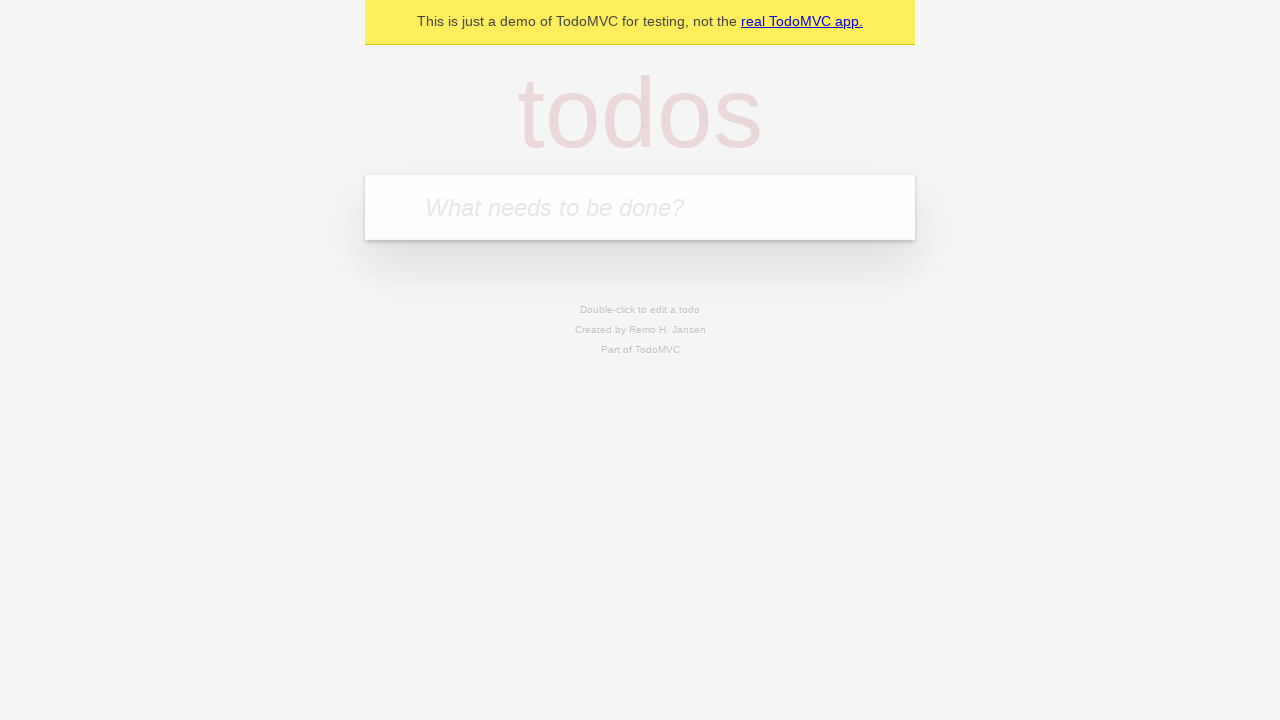

Filled todo input with 'buy some cheese' on internal:attr=[placeholder="What needs to be done?"i]
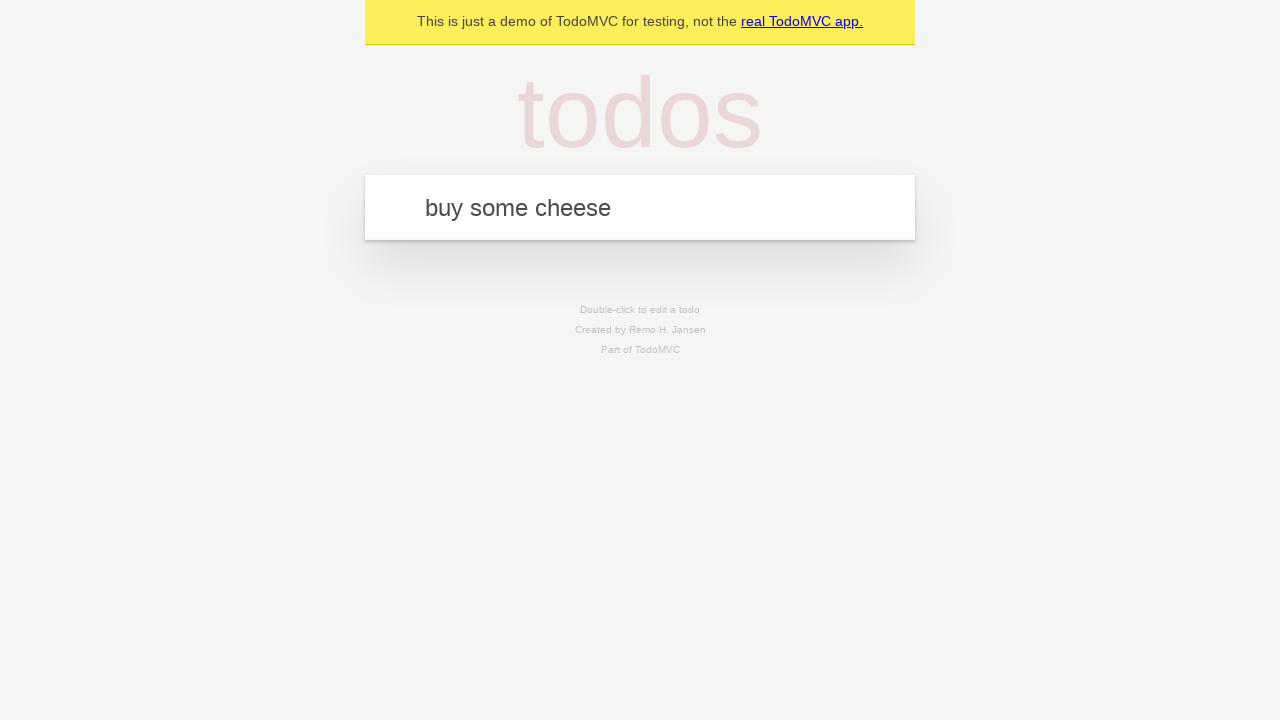

Pressed Enter to create first todo item on internal:attr=[placeholder="What needs to be done?"i]
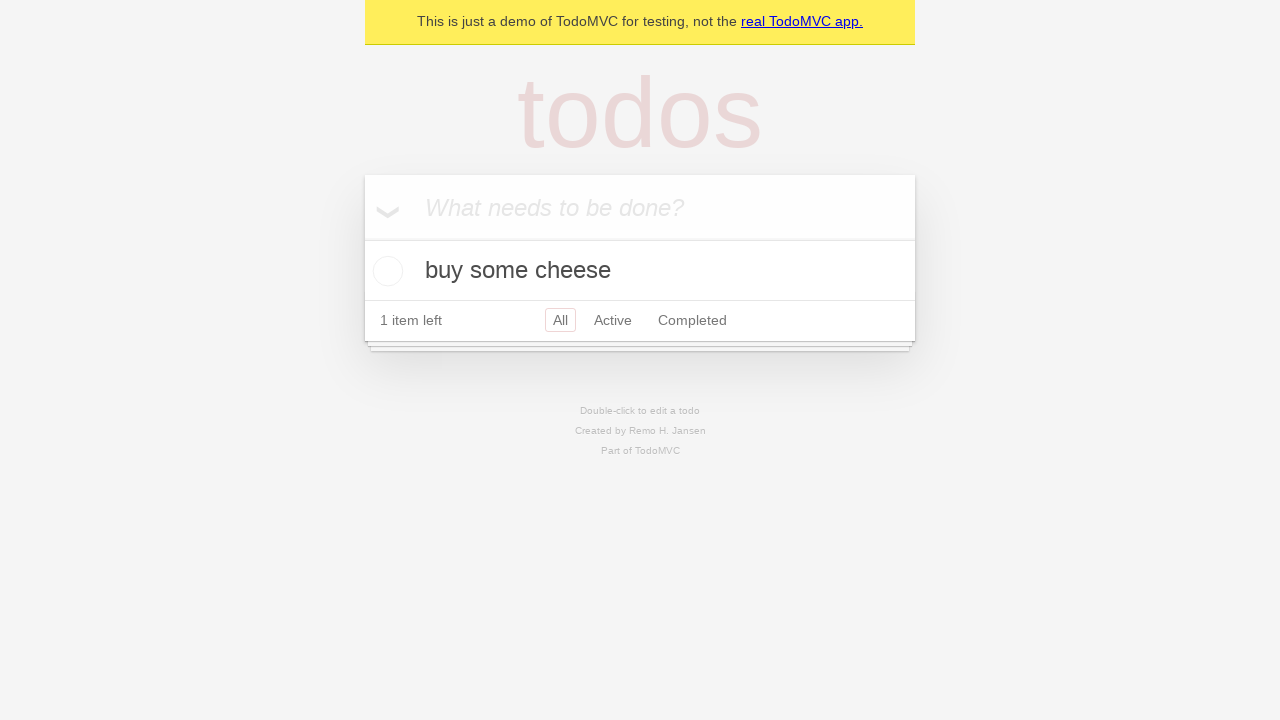

First todo item appeared in the list
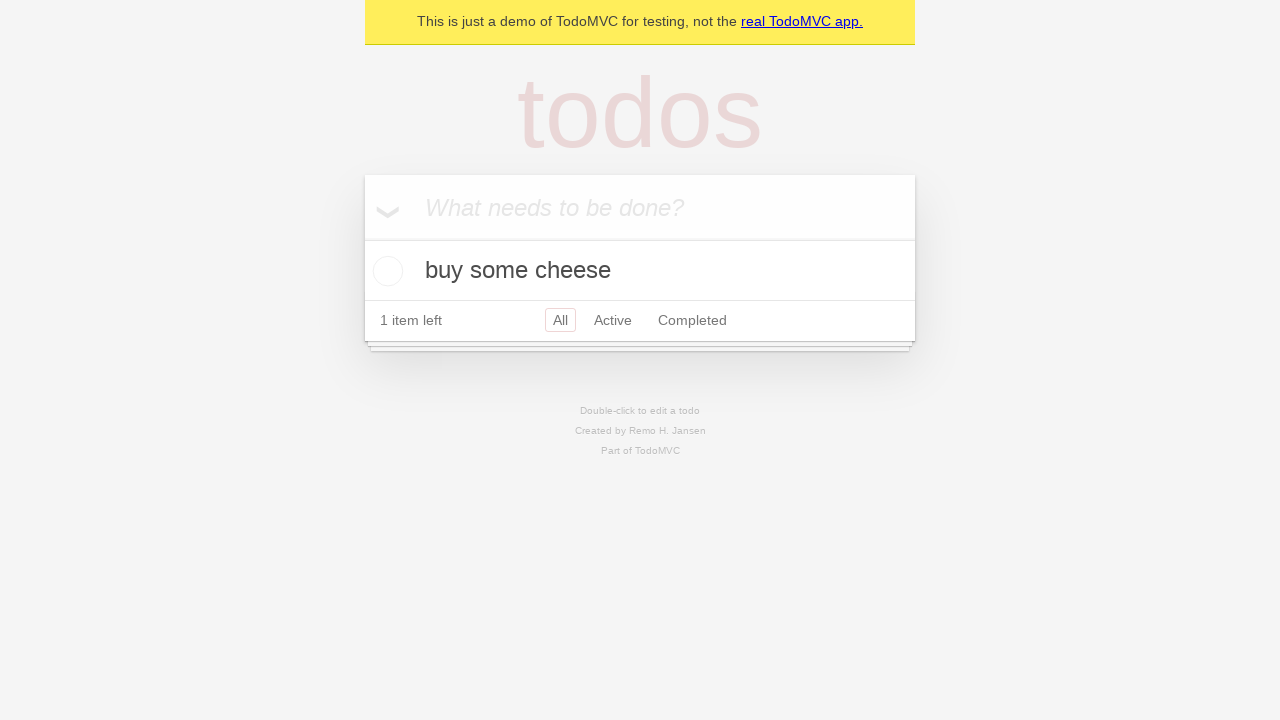

Filled todo input with 'feed the cat' on internal:attr=[placeholder="What needs to be done?"i]
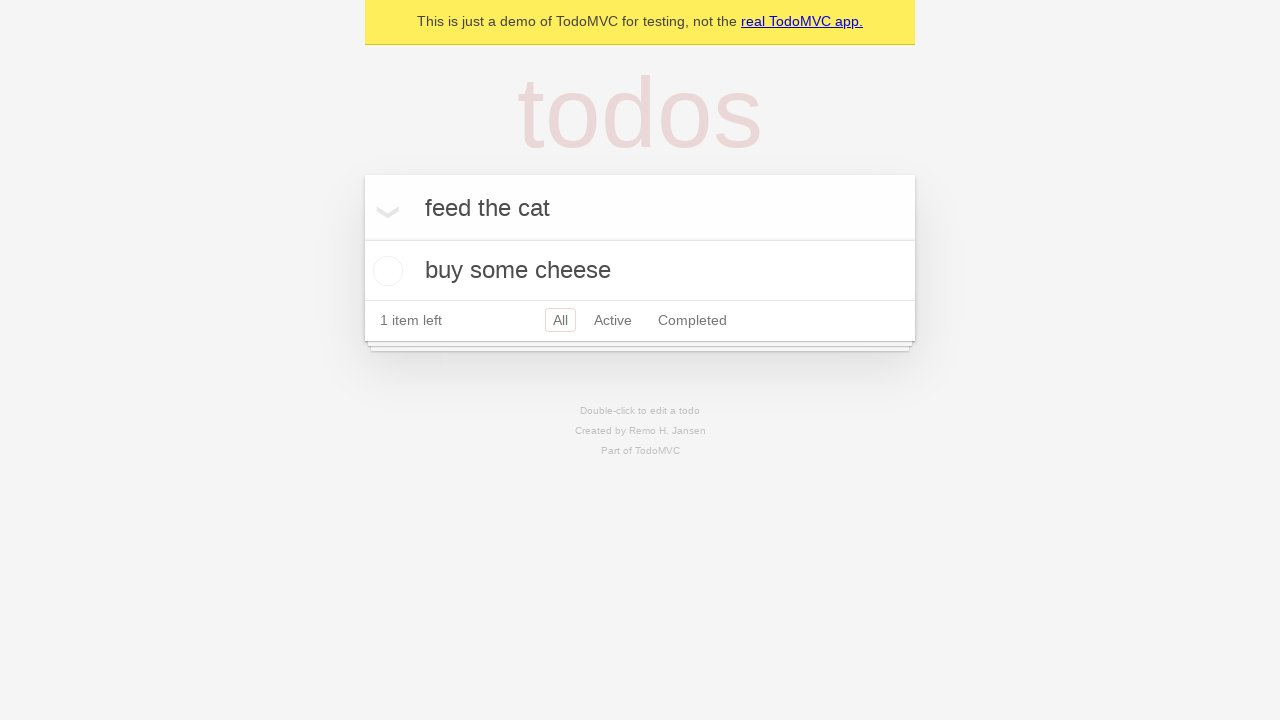

Pressed Enter to create second todo item on internal:attr=[placeholder="What needs to be done?"i]
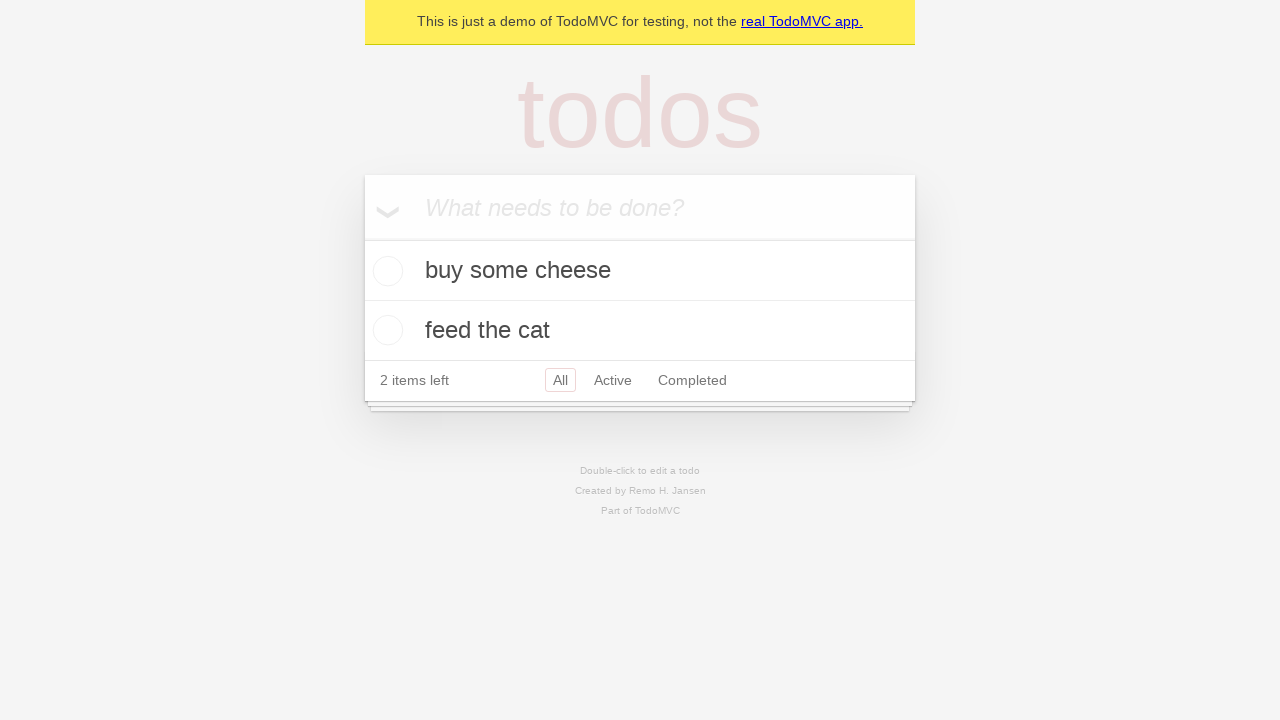

Verified both todo items are displayed in the list
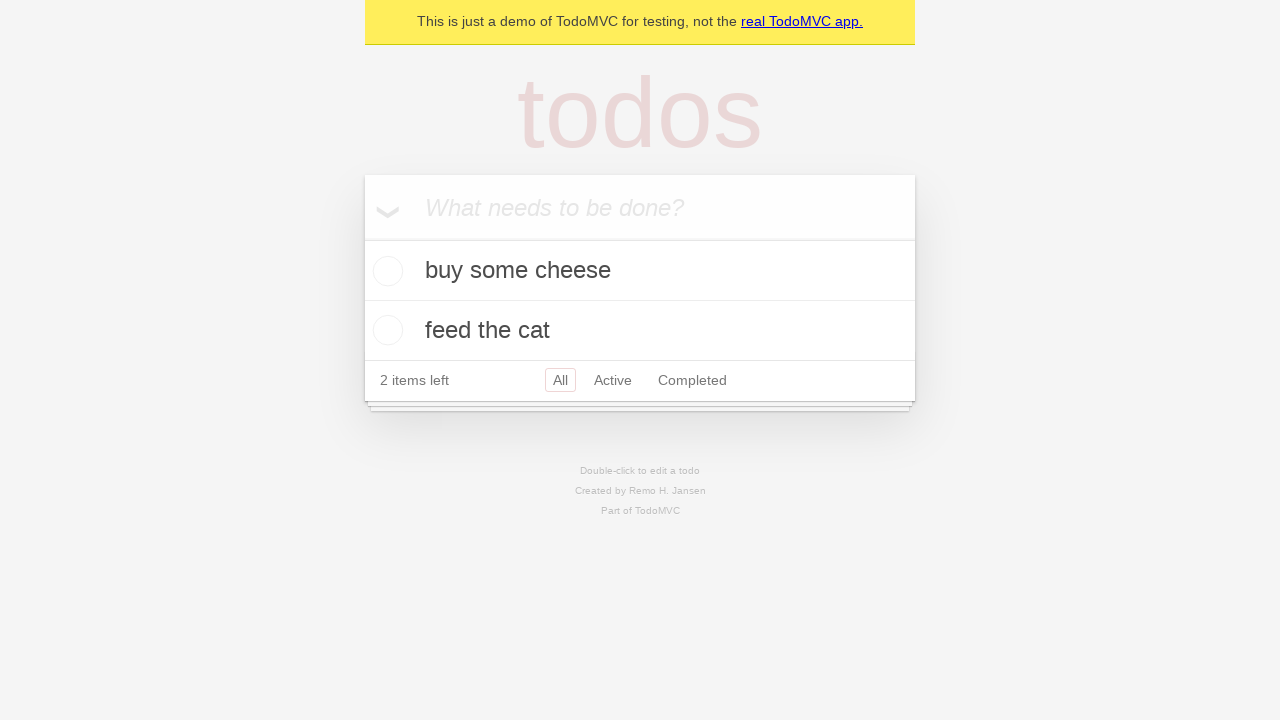

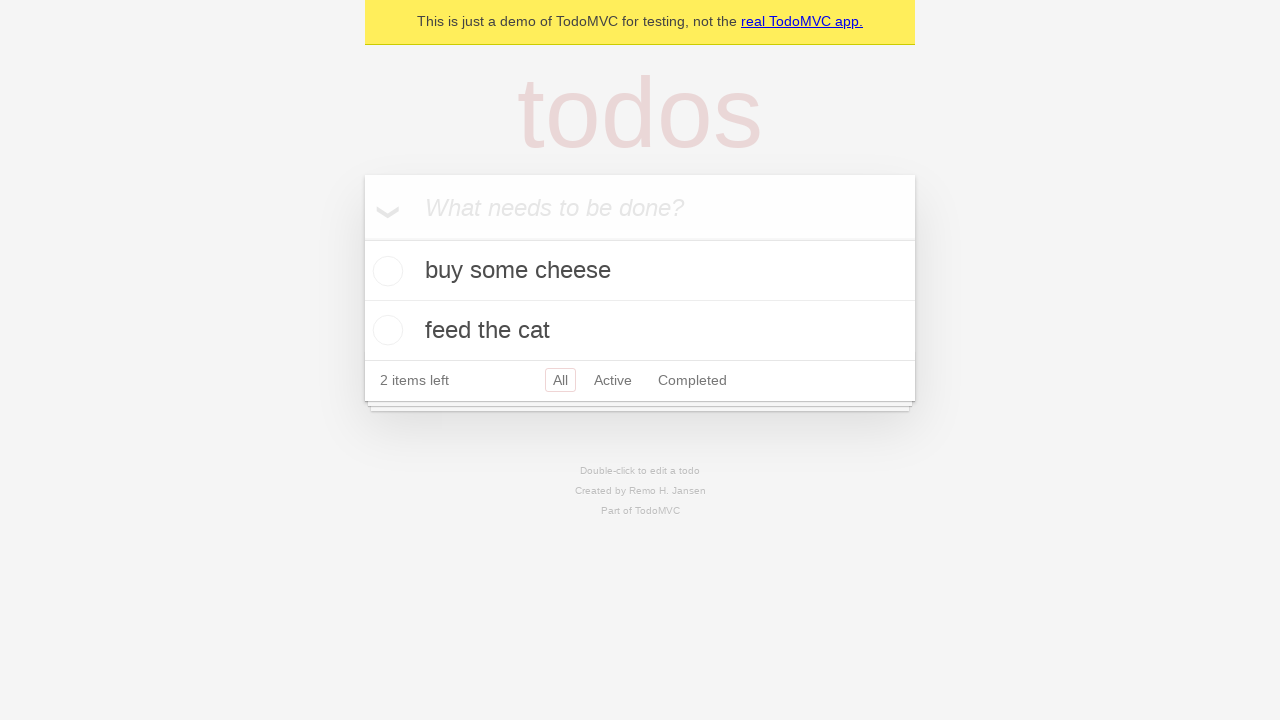